Tests BMI calculator by selecting Female gender, entering age 25, height 180cm, weight 120kg, and verifying the calculated BMI is 37.0

Starting URL: https://practice.expandtesting.com/bmi

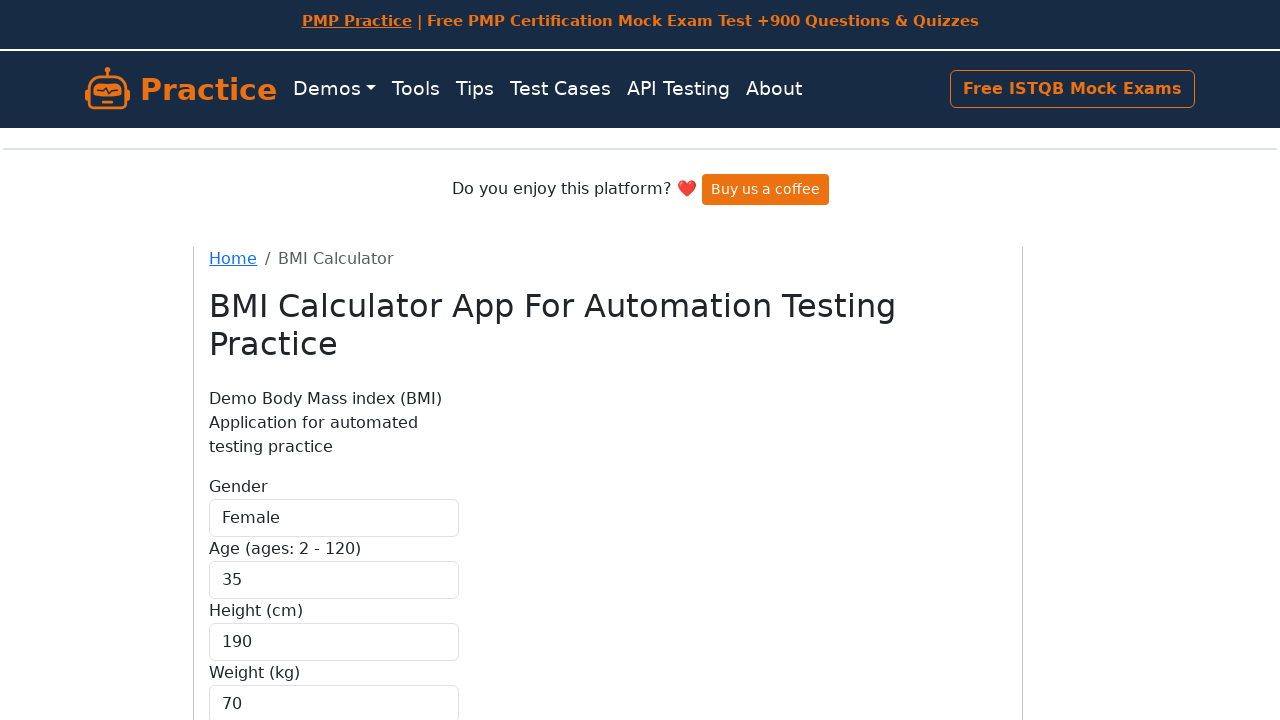

Selected Female gender on #gender
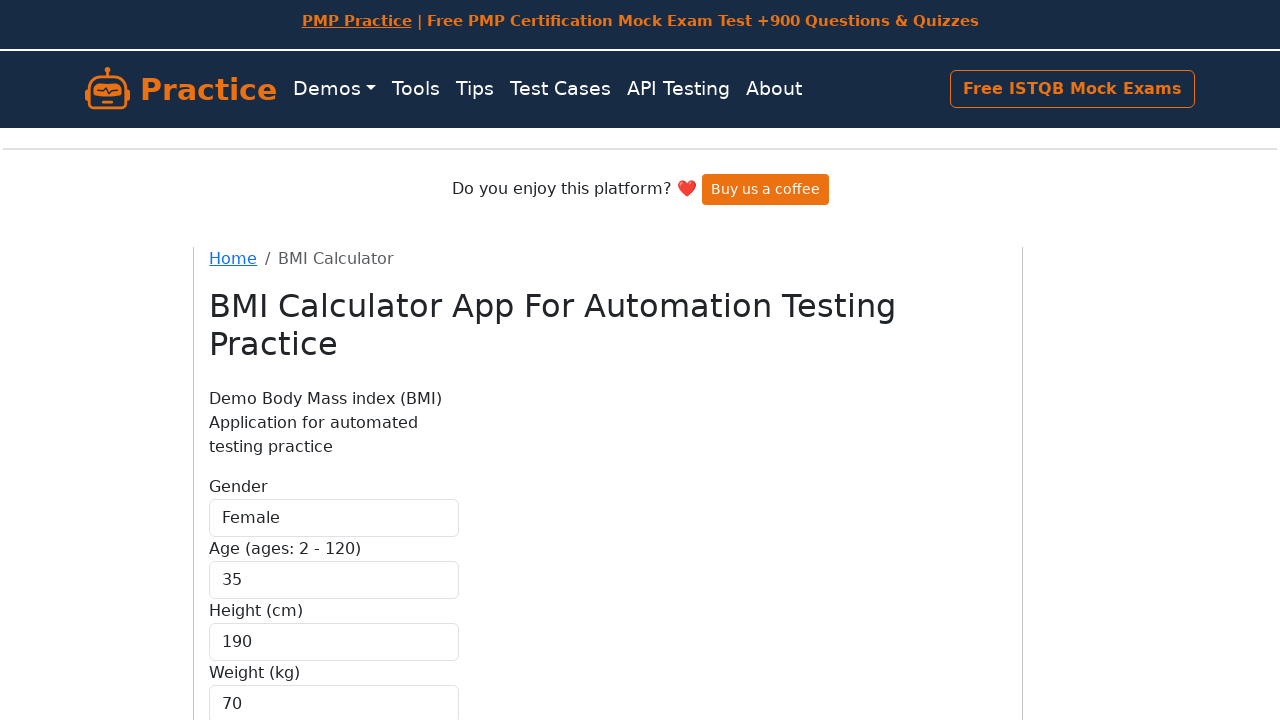

Entered age 25 on #age
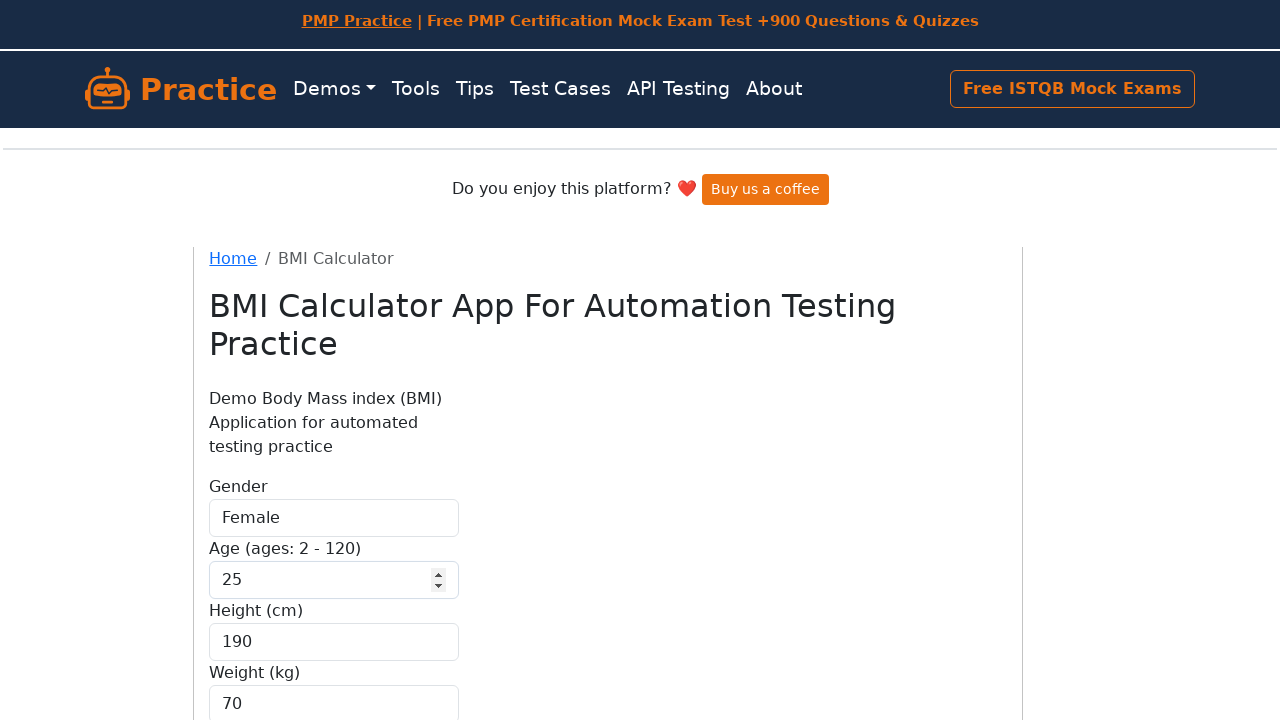

Entered height 180cm on #height
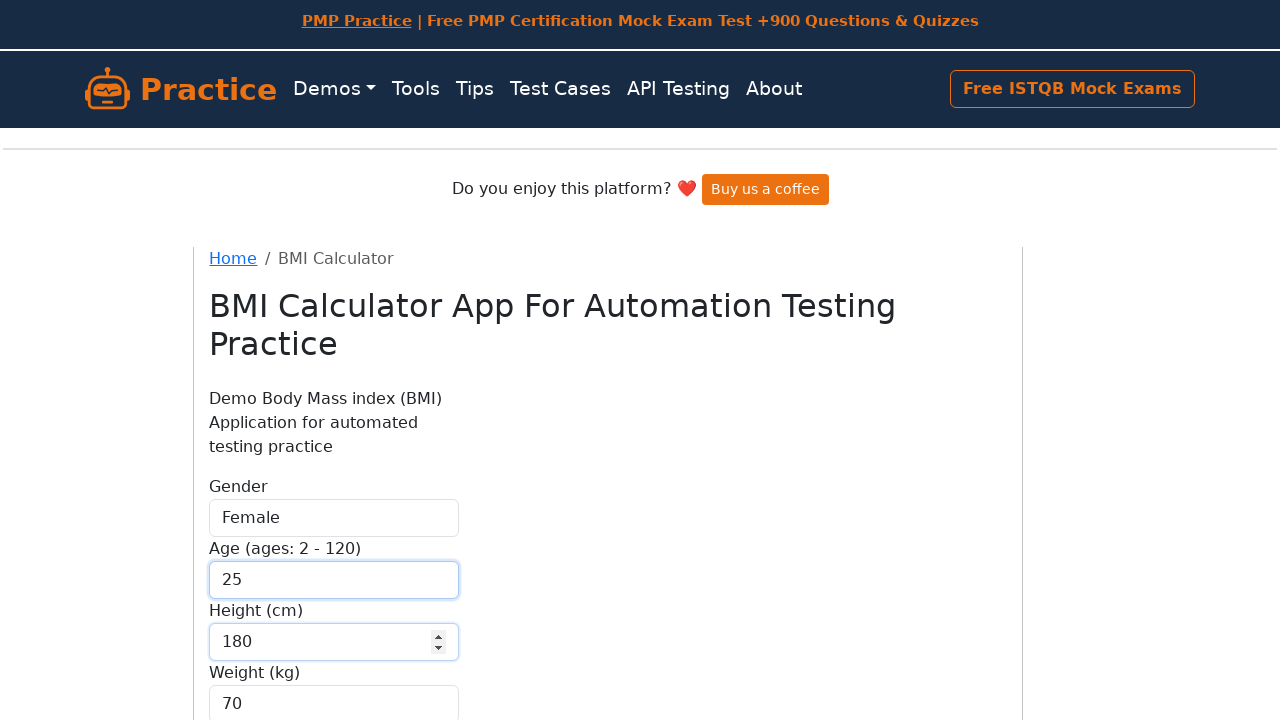

Entered weight 120kg on #weight
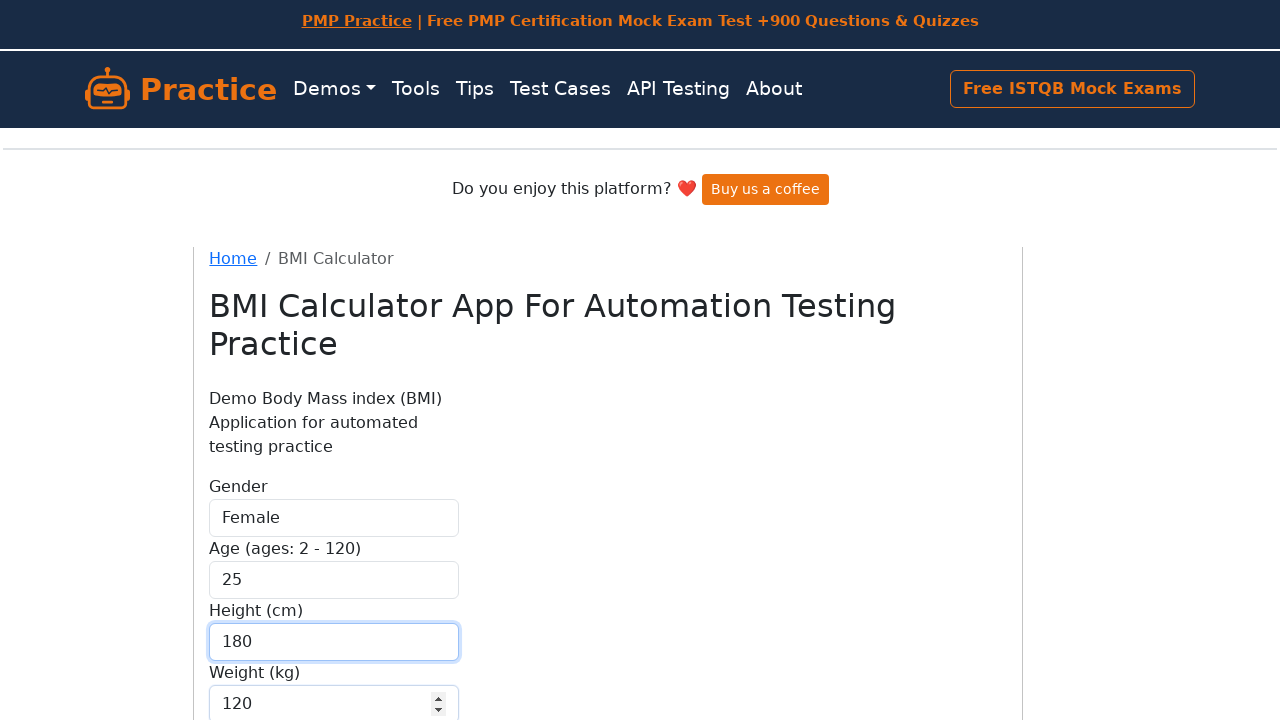

Clicked Calculate button at (259, 581) on internal:role=button[name="Calculate"i]
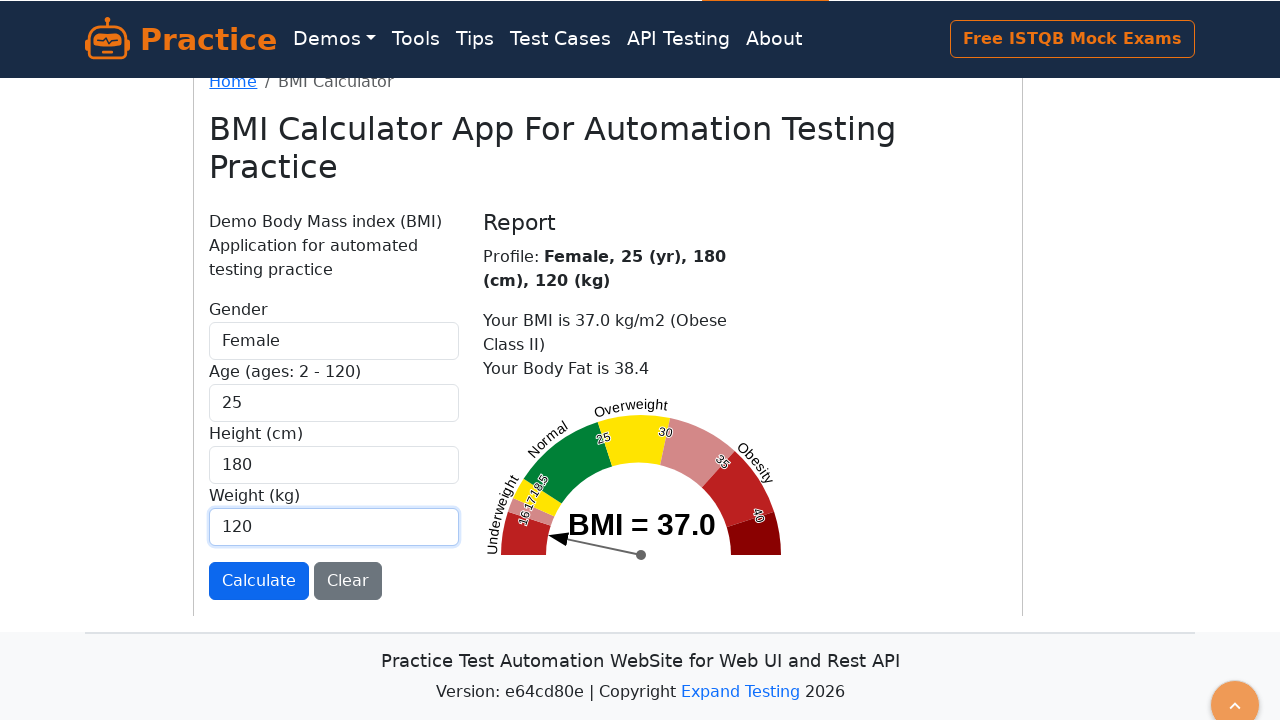

Clicked on BMI = 37.0 result text at (642, 524) on internal:text="BMI = 37.0"i
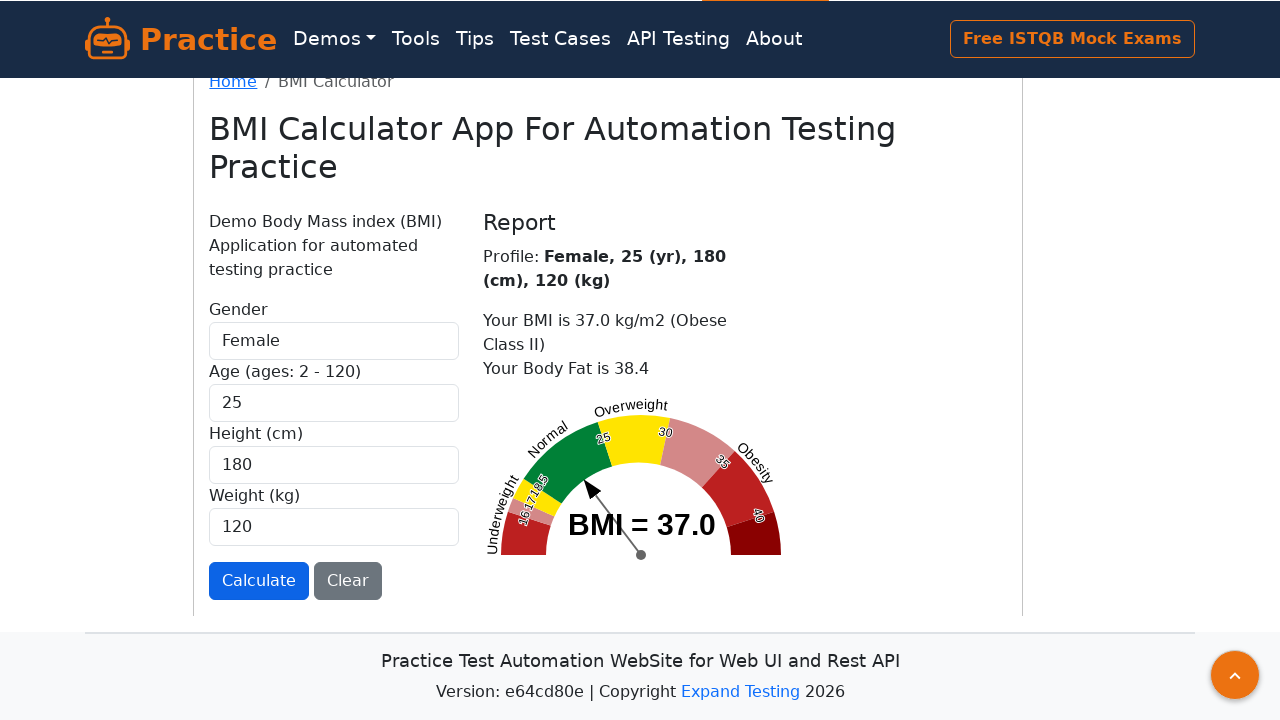

Clicked on 'Your BMI is 37.0' result text to verify calculated BMI at (605, 320) on internal:text="Your BMI is 37.0"i
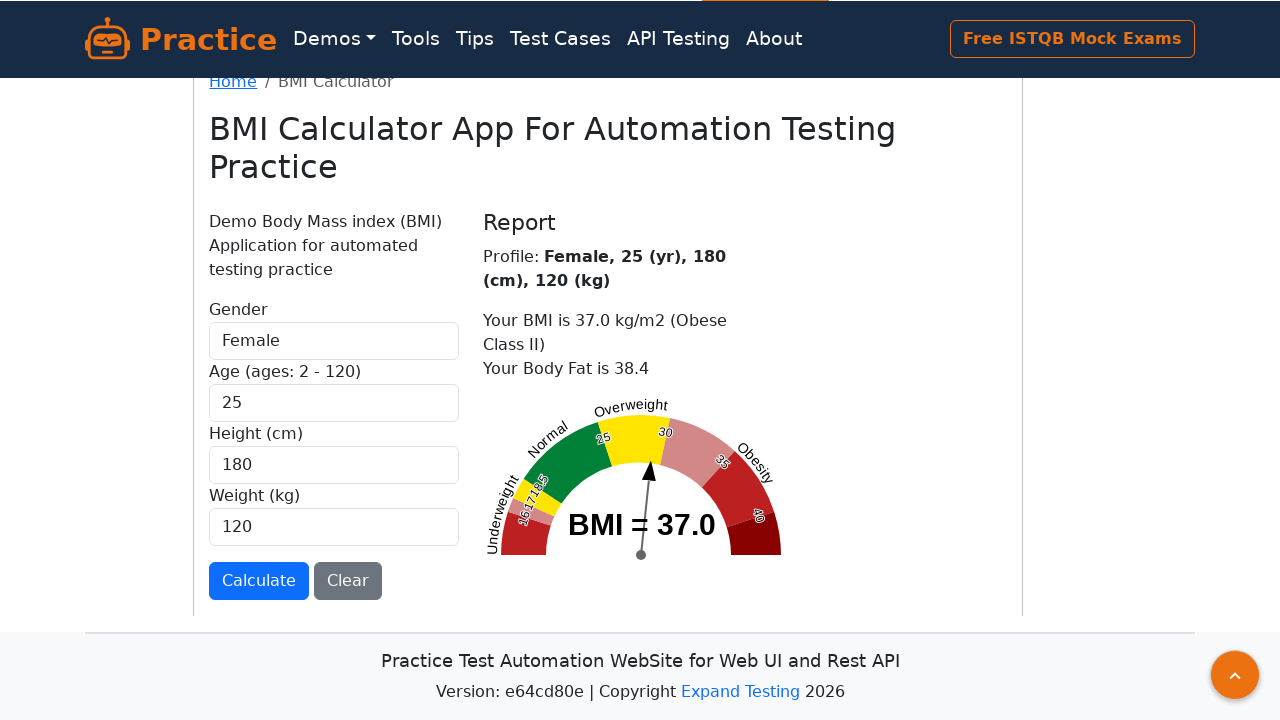

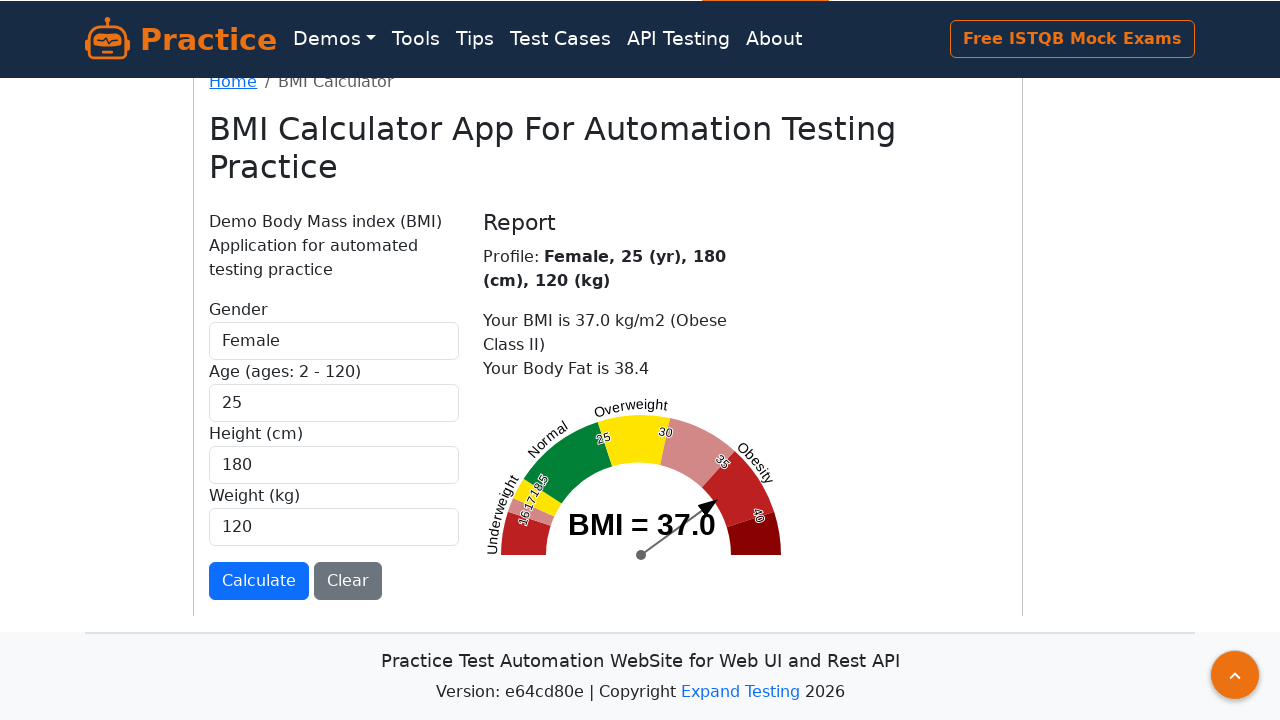